Tests JavaScript prompt dialog by clicking to trigger a prompt and accepting it with input text

Starting URL: https://the-internet.herokuapp.com

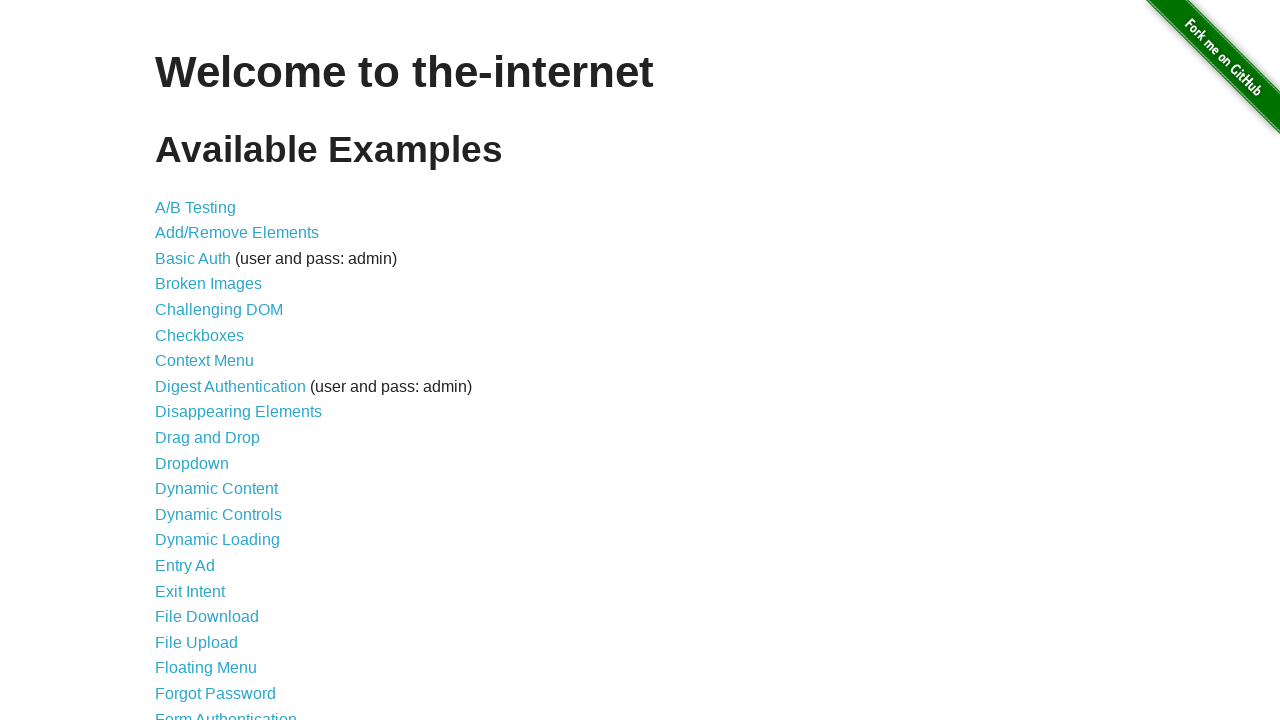

Clicked on JavaScript Alerts link at (214, 361) on [href="/javascript_alerts"]
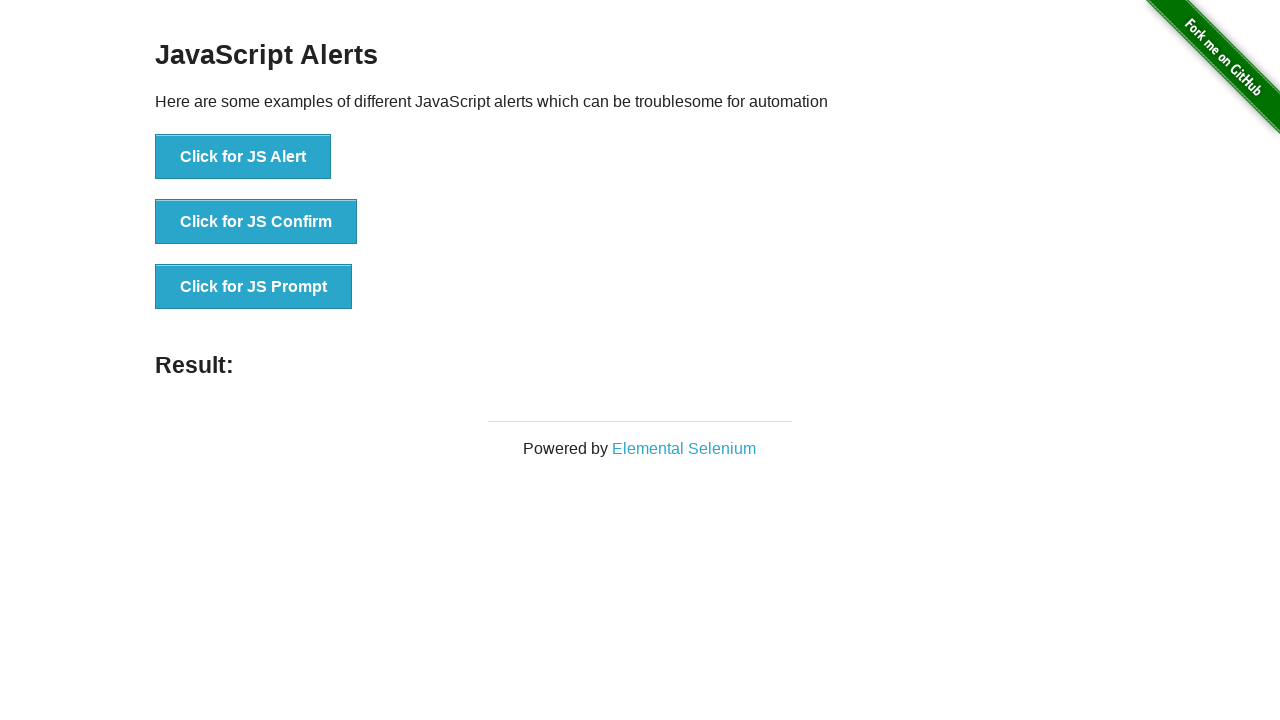

Set up dialog handler to accept prompt with text 'xyz'
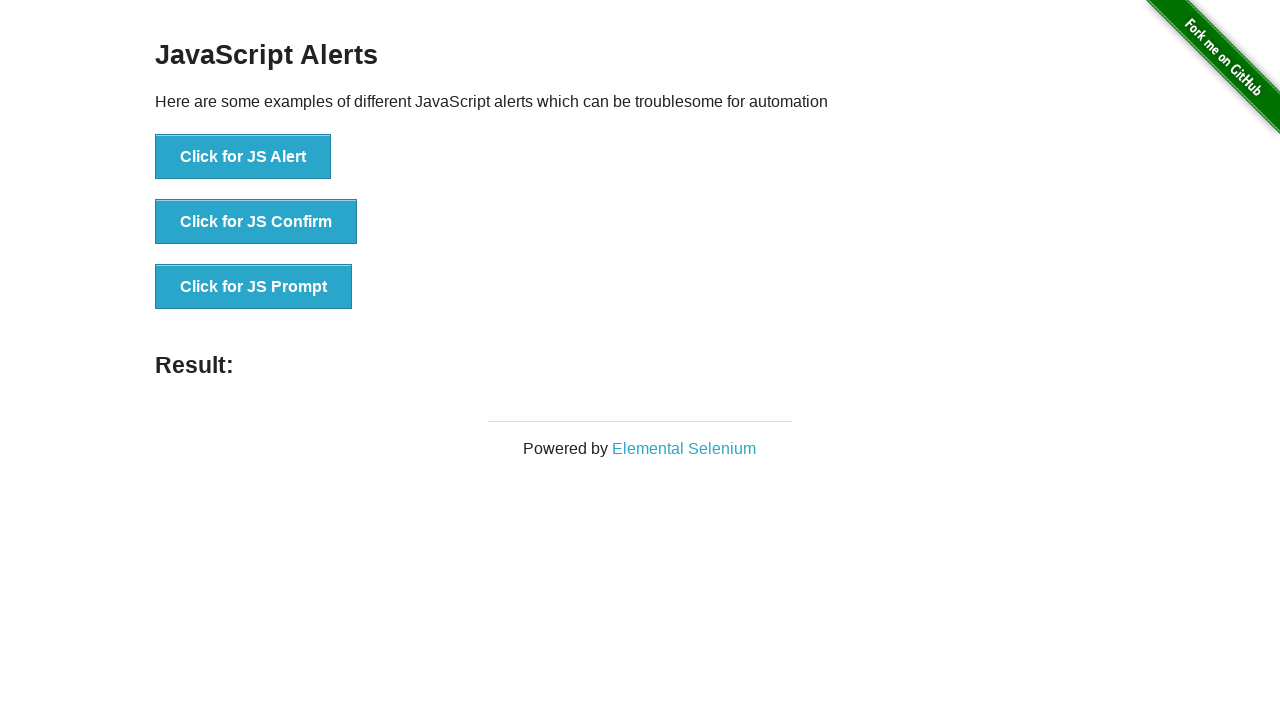

Clicked button to trigger JavaScript prompt dialog at (254, 287) on [onclick="jsPrompt()"]
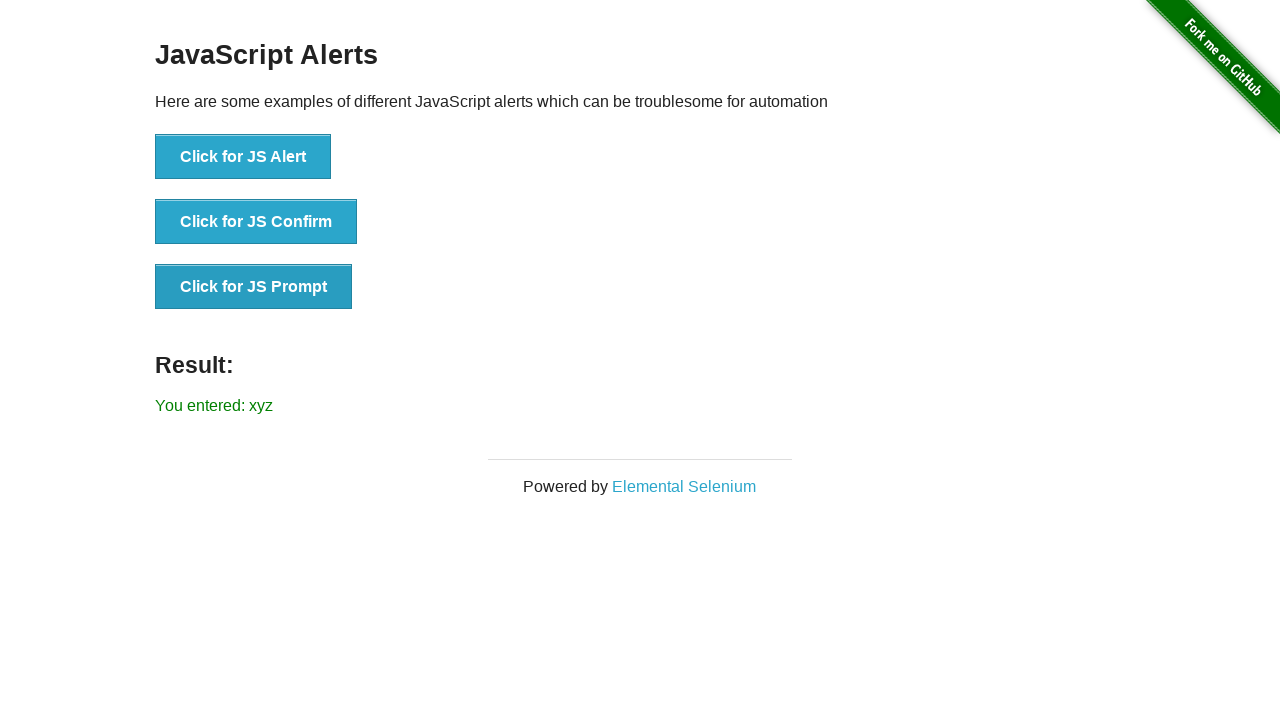

Prompt result displayed and verified
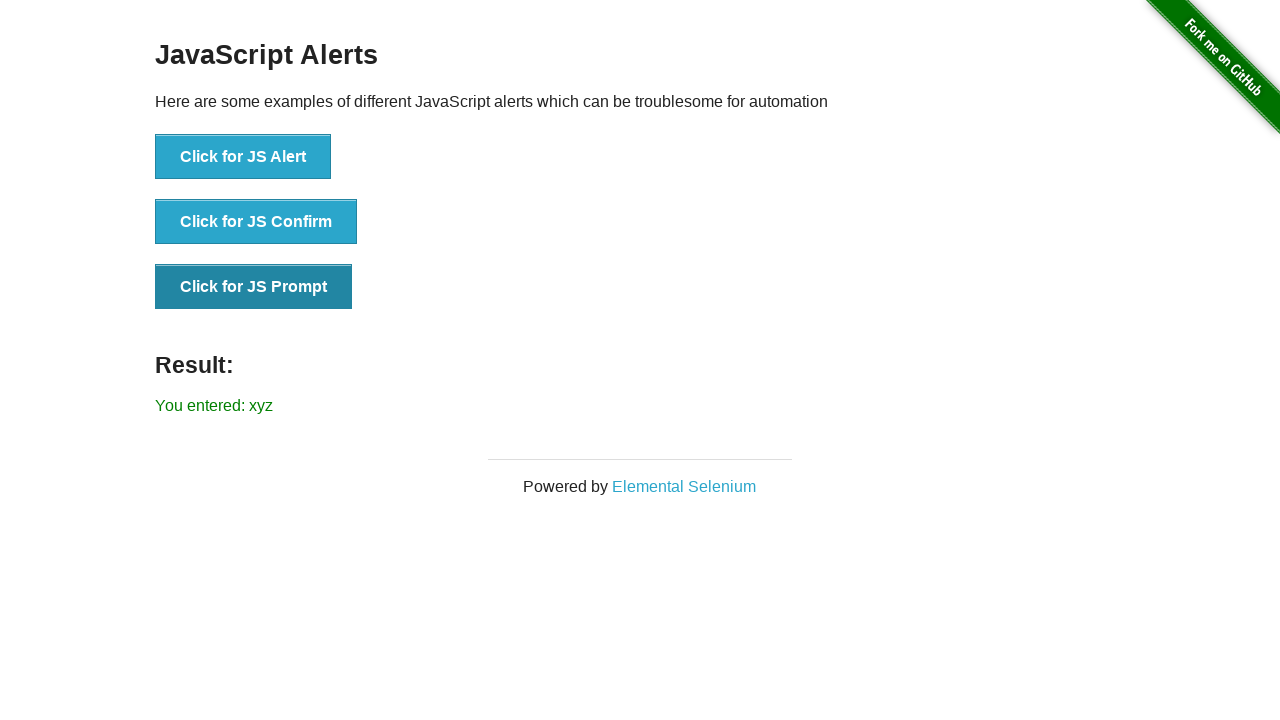

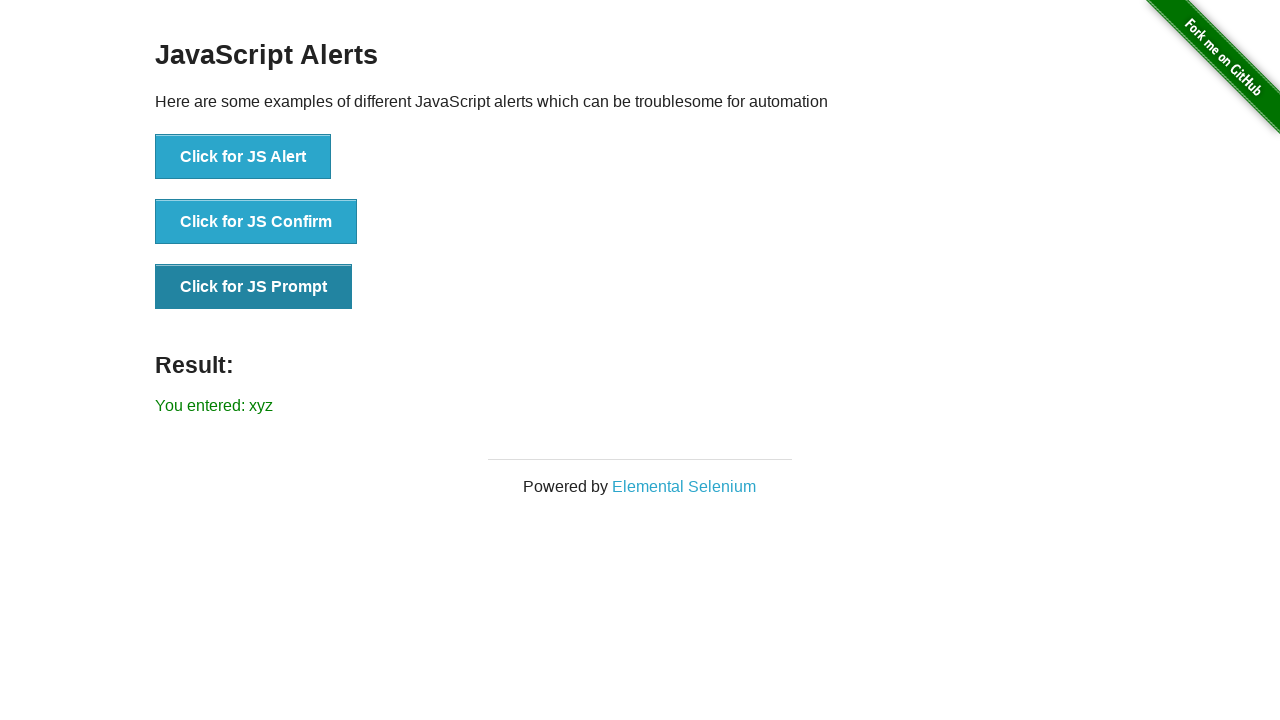